Tests right-click context menu functionality by right-clicking on an element, selecting an option from the context menu, and handling the resulting alert

Starting URL: https://swisnl.github.io/jQuery-contextMenu/demo.html

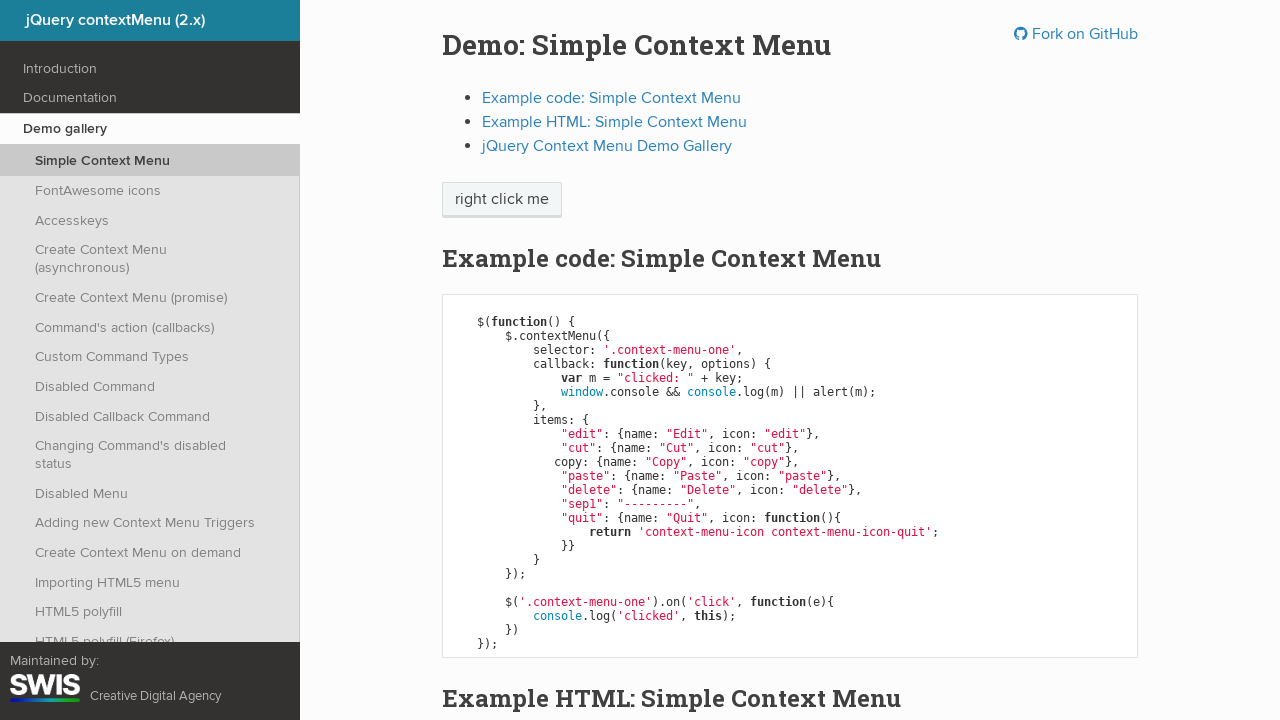

Located the element to right-click on
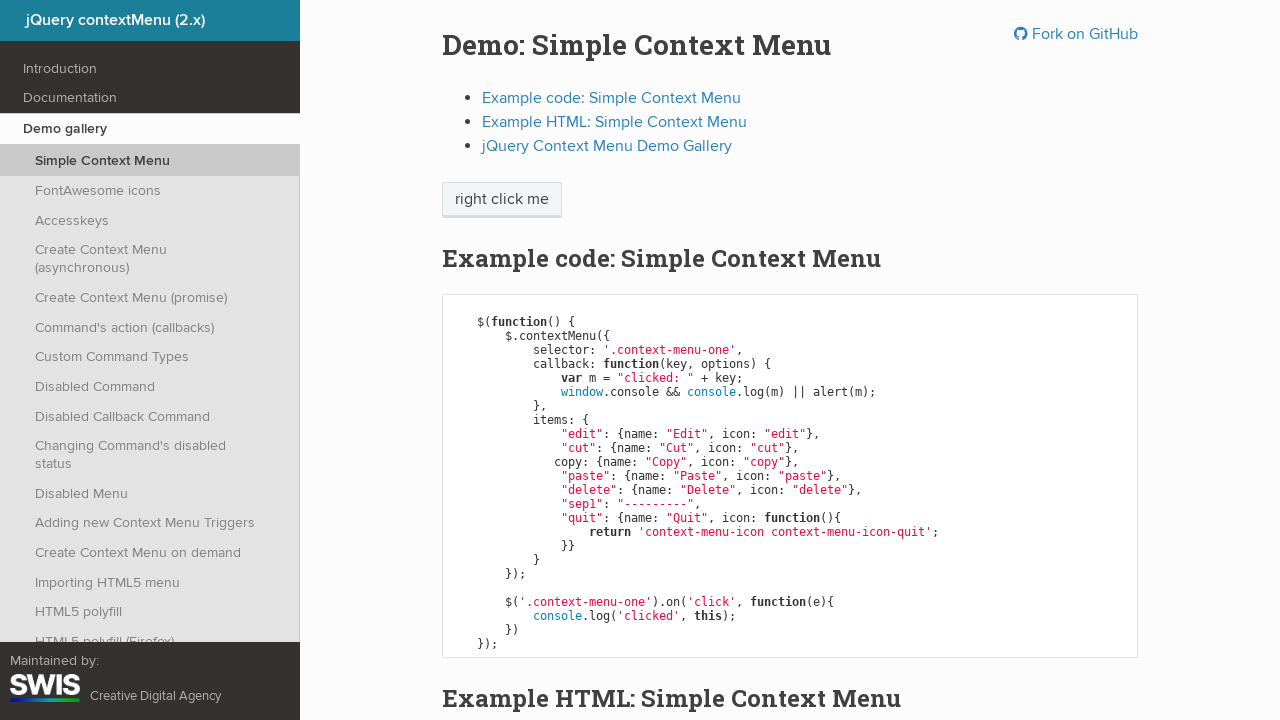

Right-clicked on the element to open context menu at (502, 200) on xpath=/html/body/div/section/div/div/div/p/span
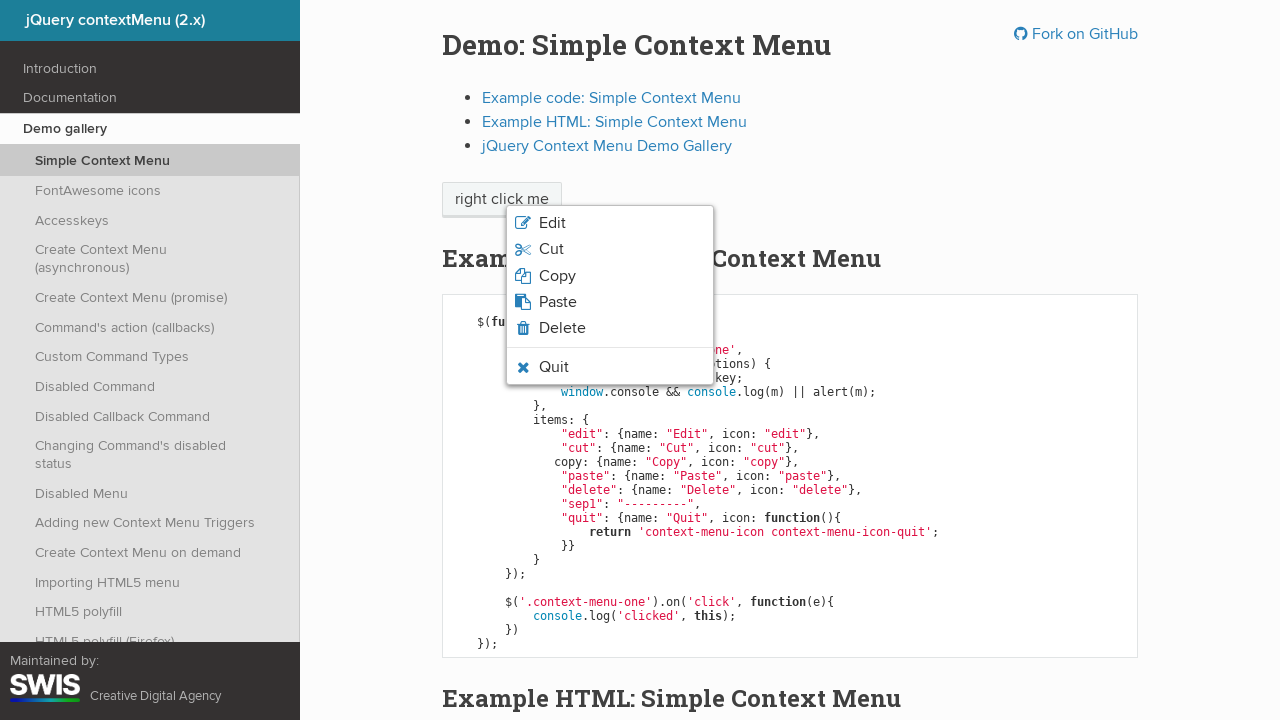

Selected the third option from the context menu at (610, 276) on xpath=/html/body/ul/li[3]
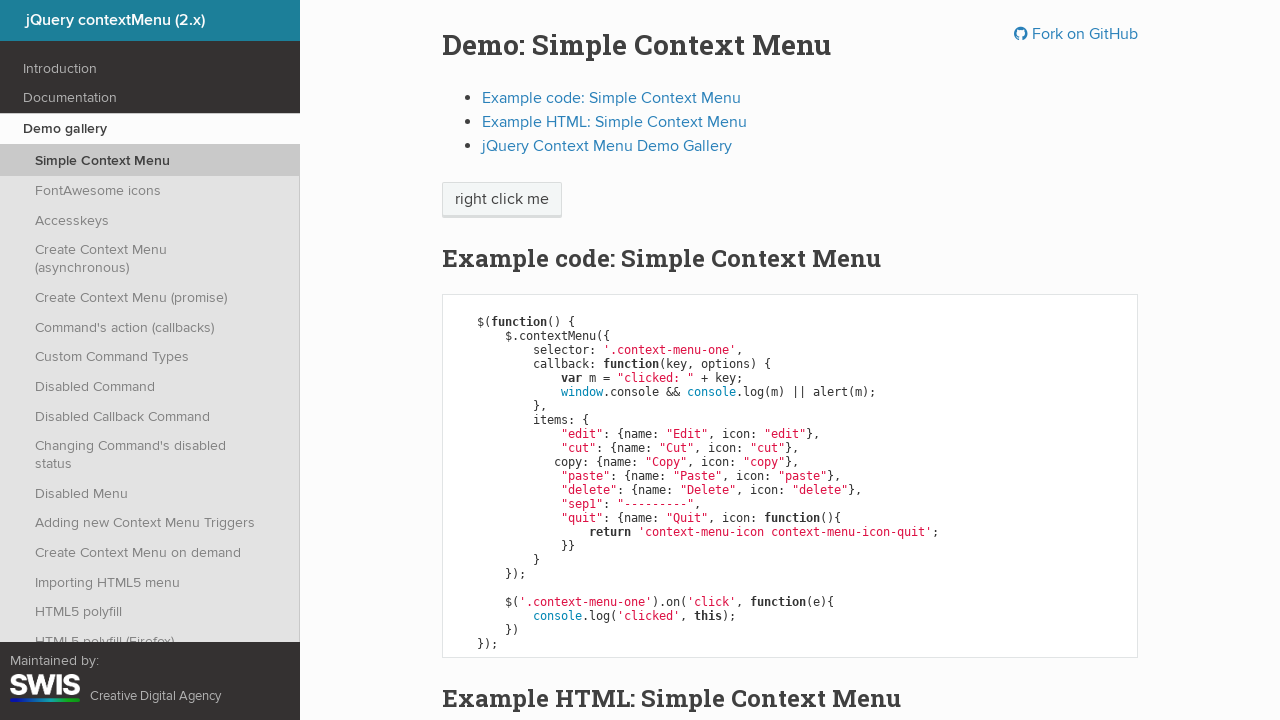

Set up alert dialog handler to accept alerts
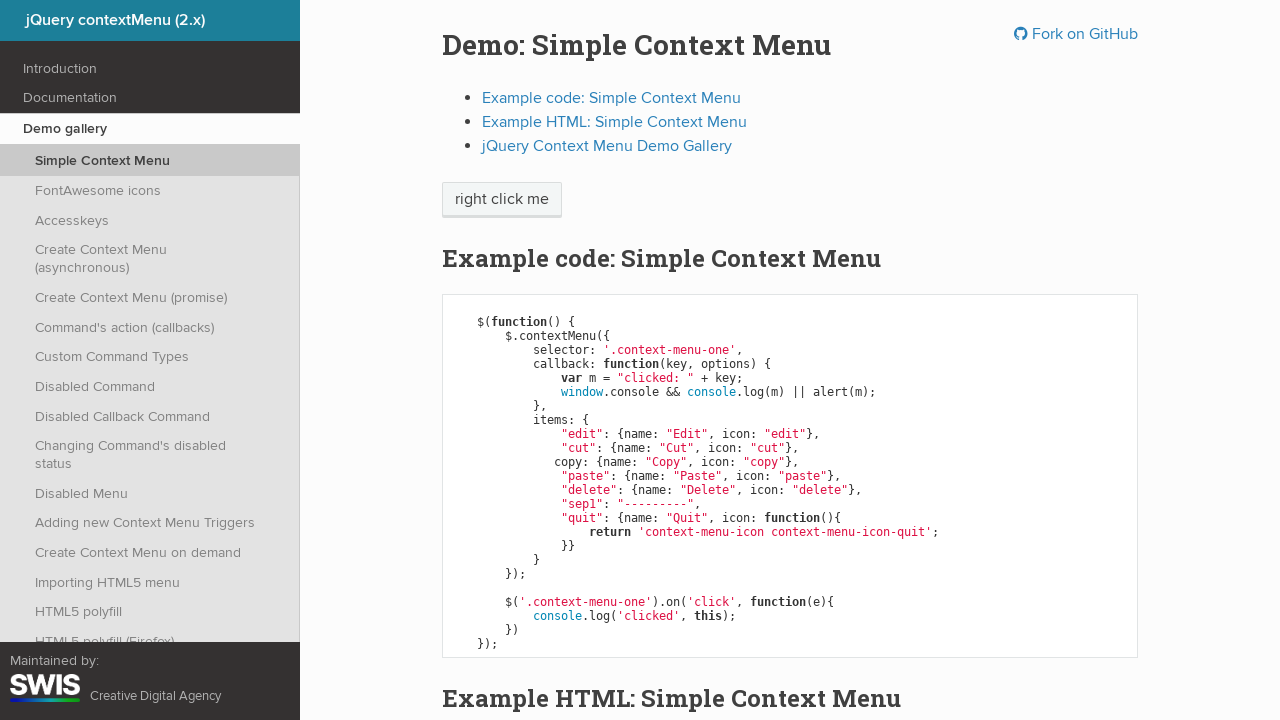

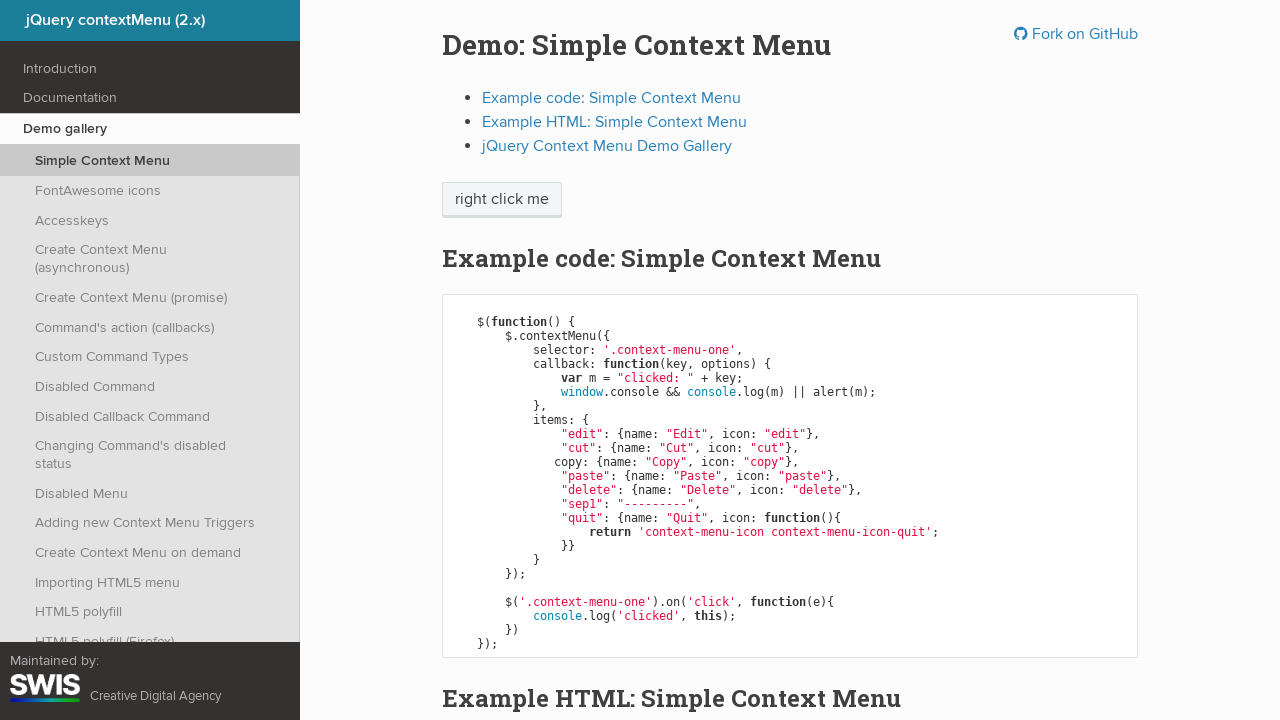